Navigates to OrangeHRM demo site and verifies the page title contains "Orange"

Starting URL: https://opensource-demo.orangehrmlive.com/

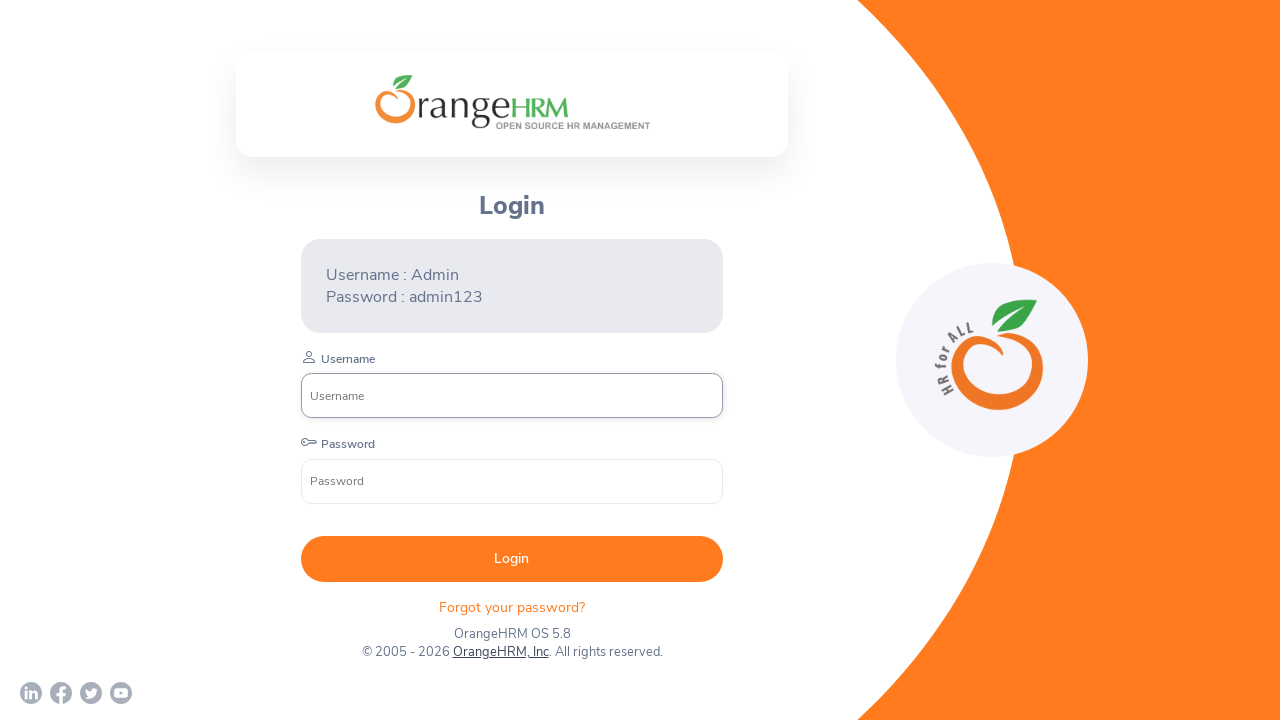

Navigated to OrangeHRM demo site at https://opensource-demo.orangehrmlive.com/
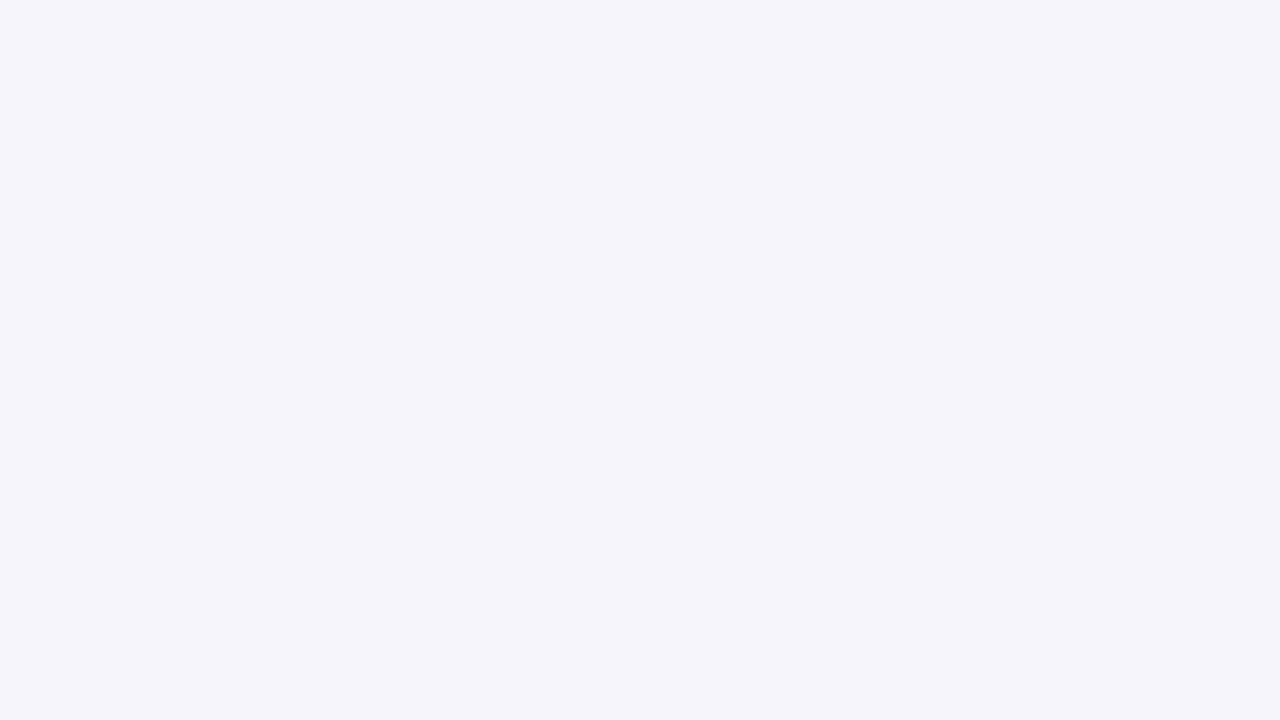

Verified page title contains 'Orange'
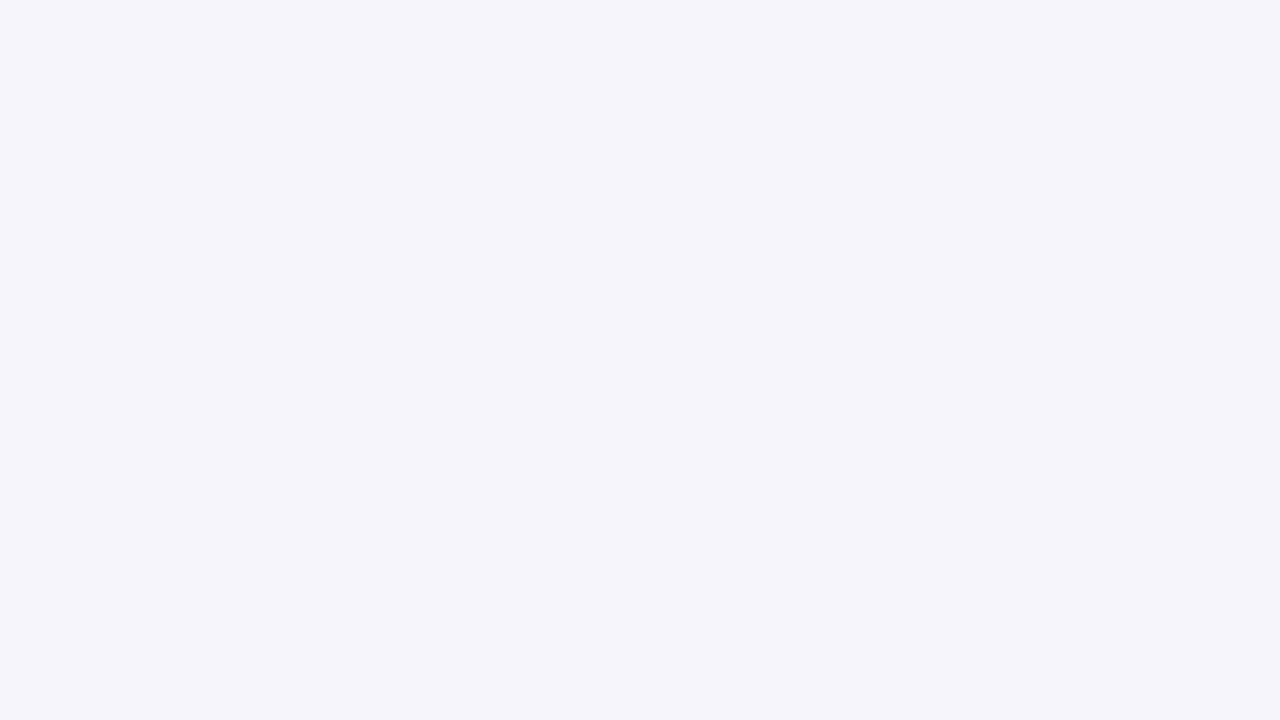

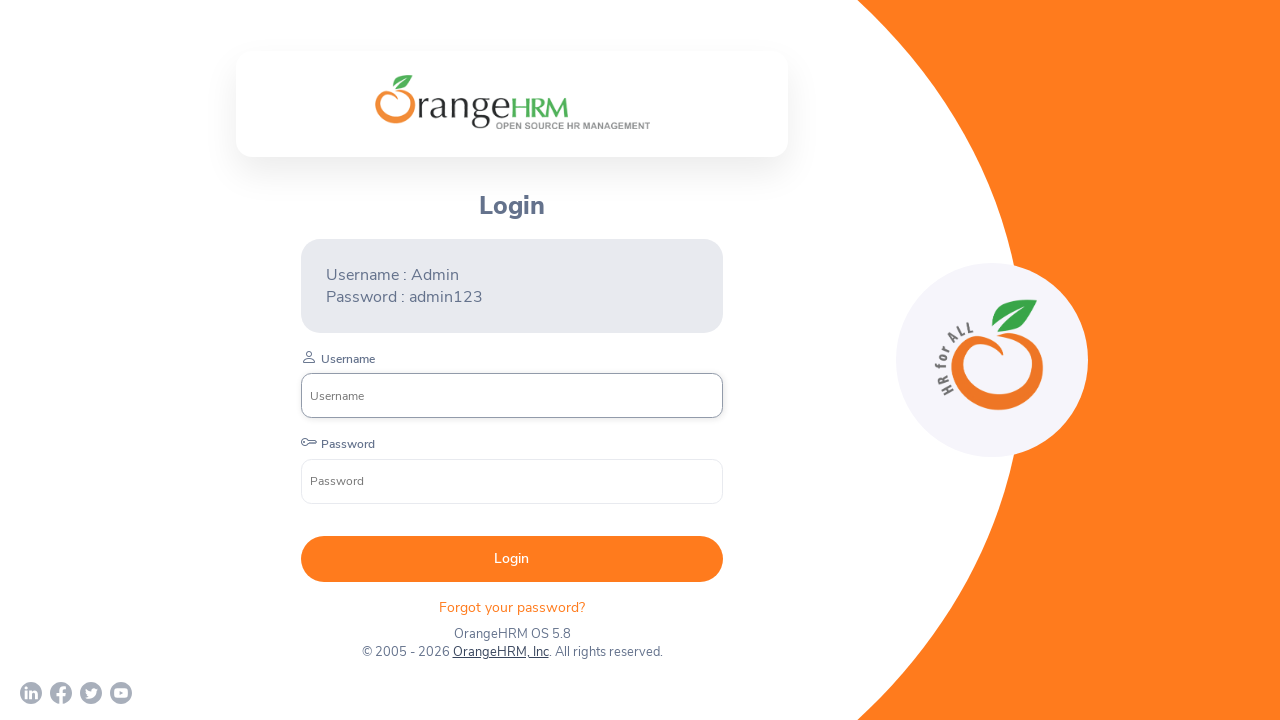